Tests valid sign up flow by filling username and password fields with random values and submitting the form

Starting URL: https://www.demoblaze.com/index.html

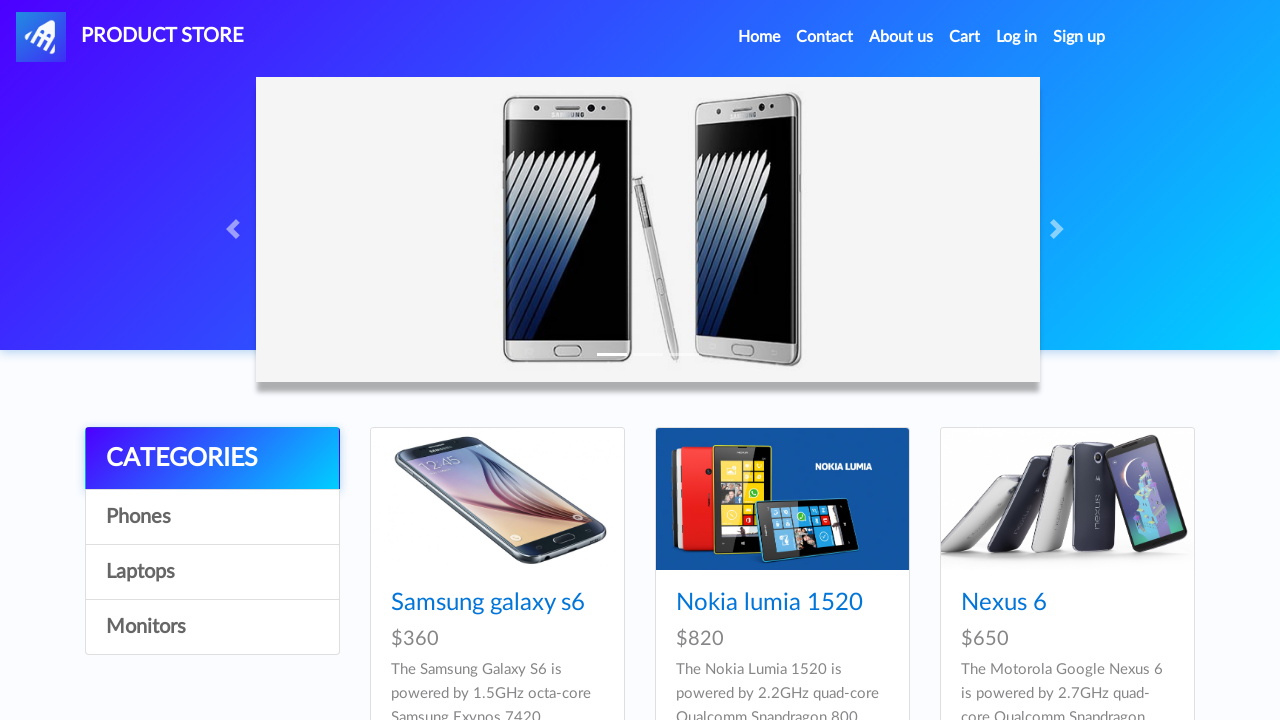

Clicked sign up link to open sign up modal at (1079, 37) on a#signin2
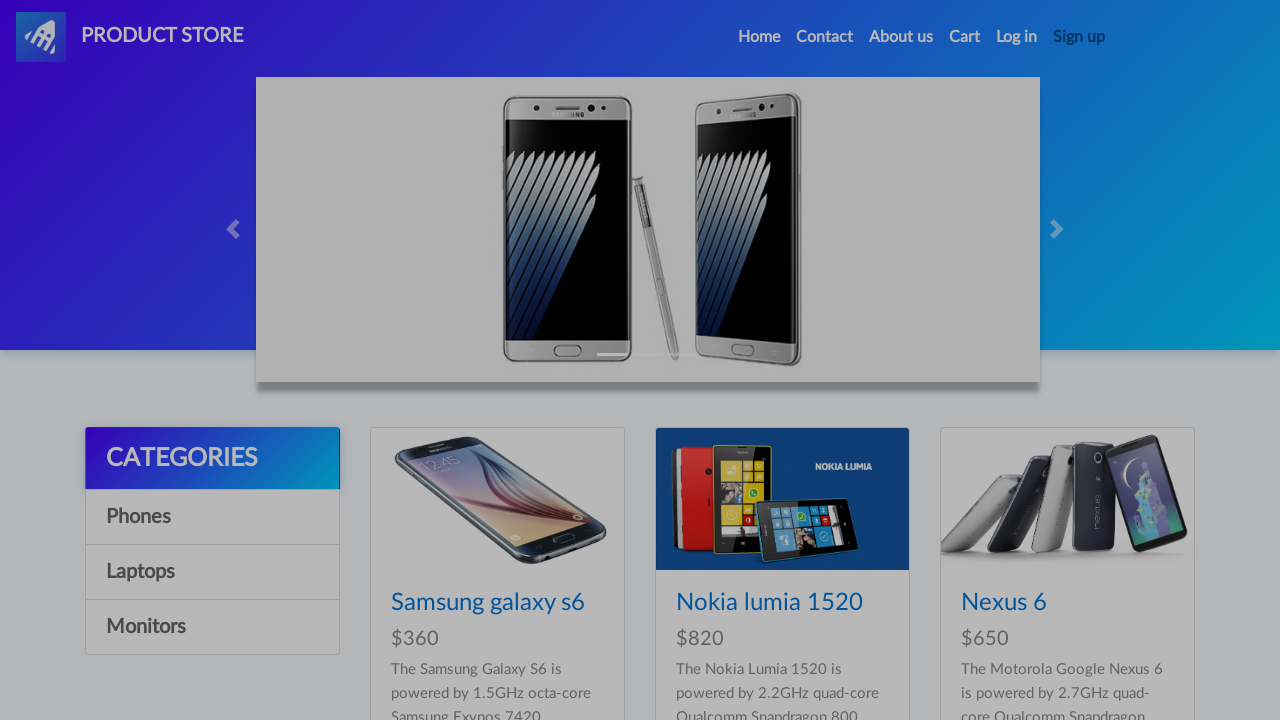

Sign up modal loaded and is visible
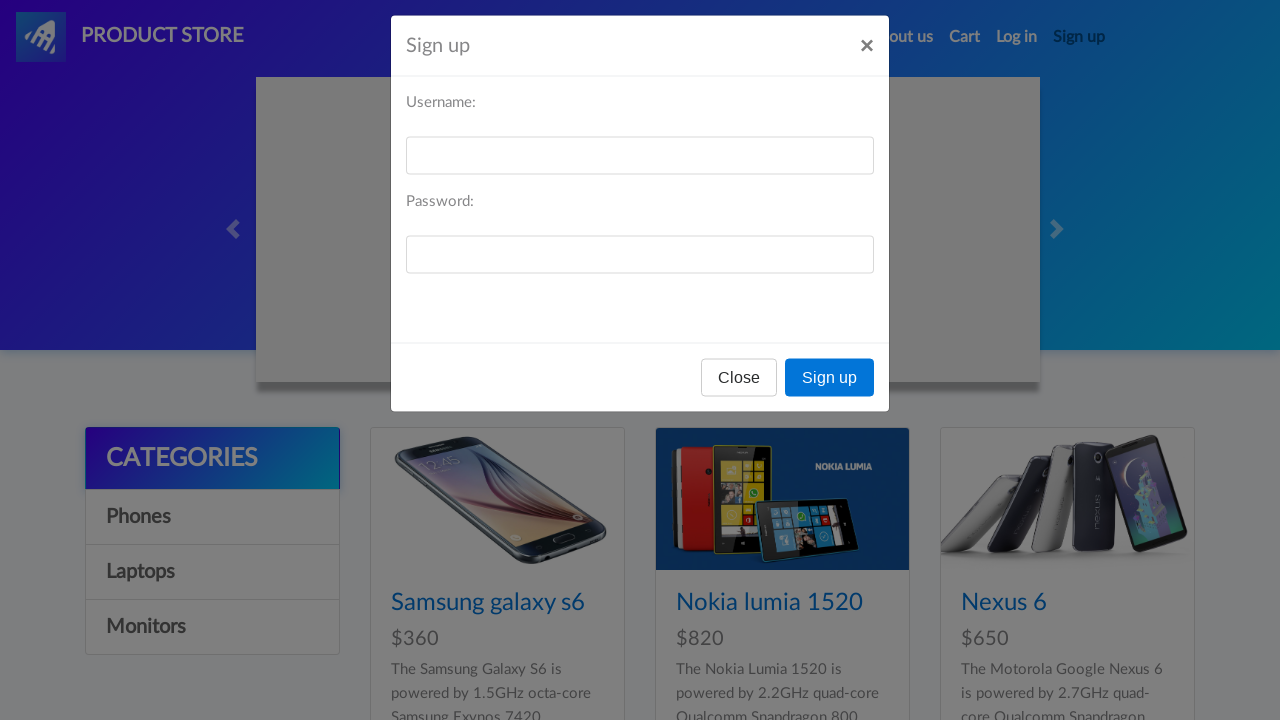

Filled username field with random username on #sign-username
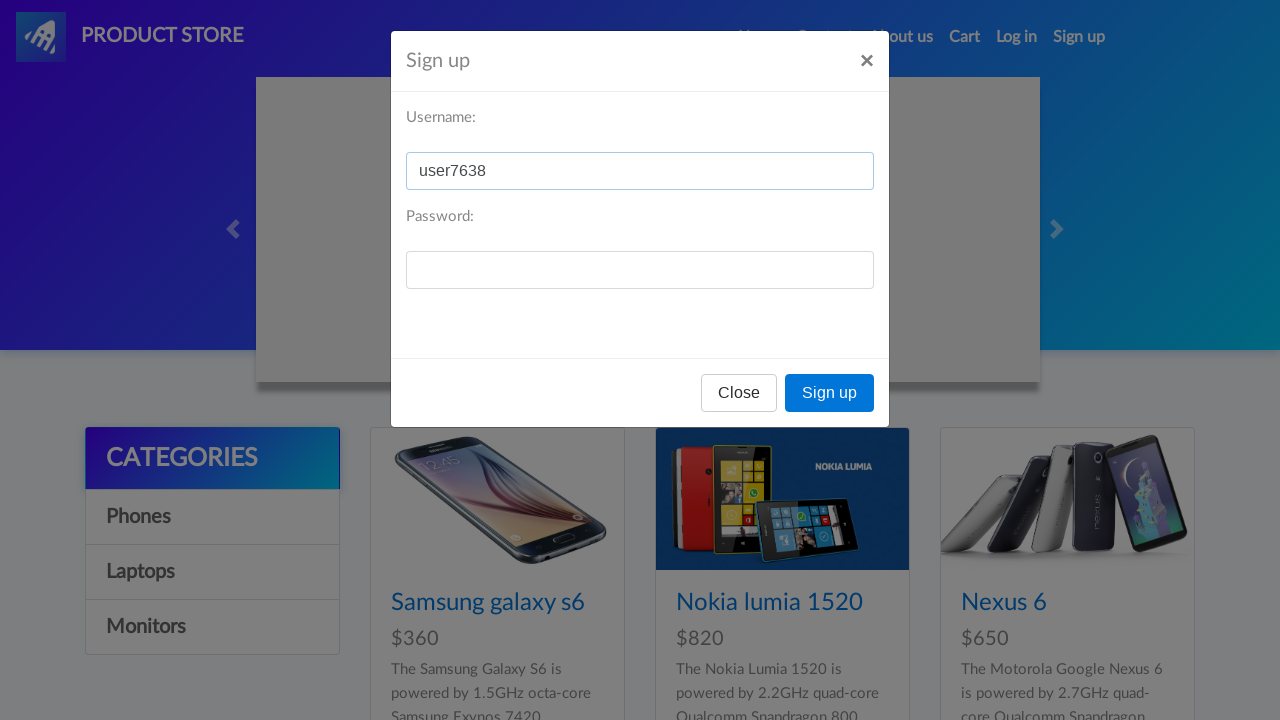

Filled password field with 'pass123' on #sign-password
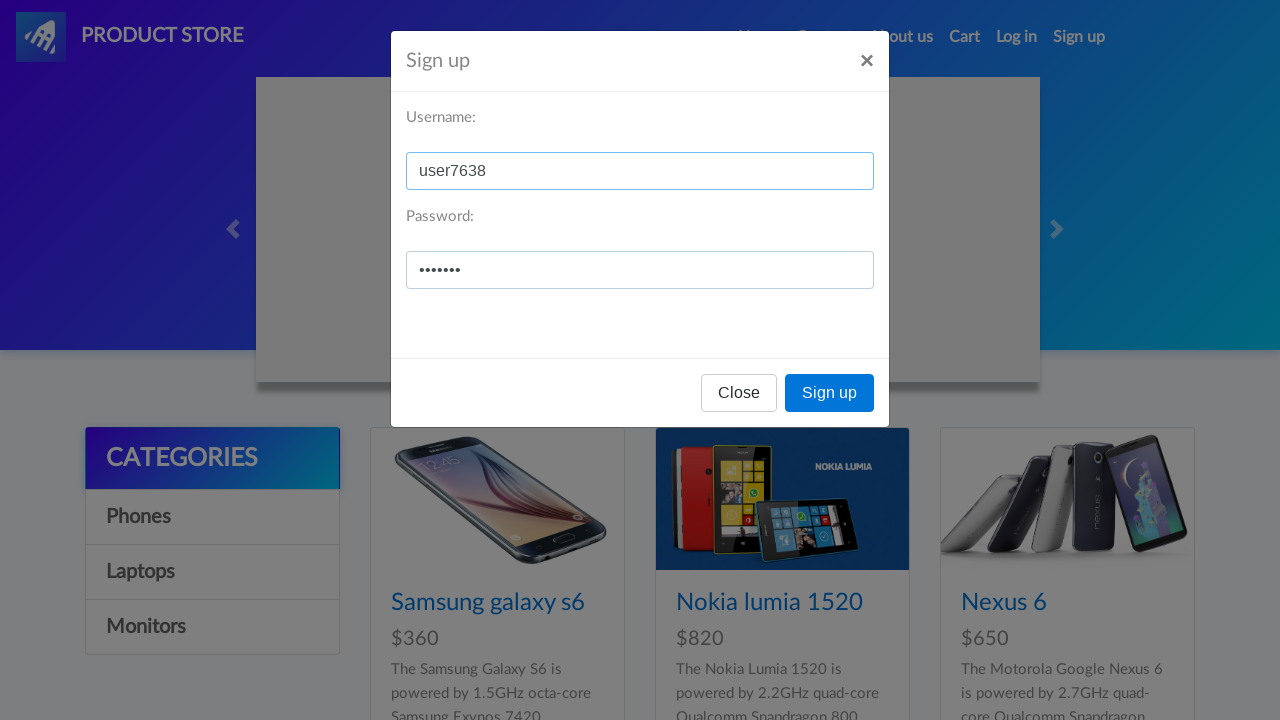

Clicked register button to submit sign up form at (830, 393) on button[onclick='register()']
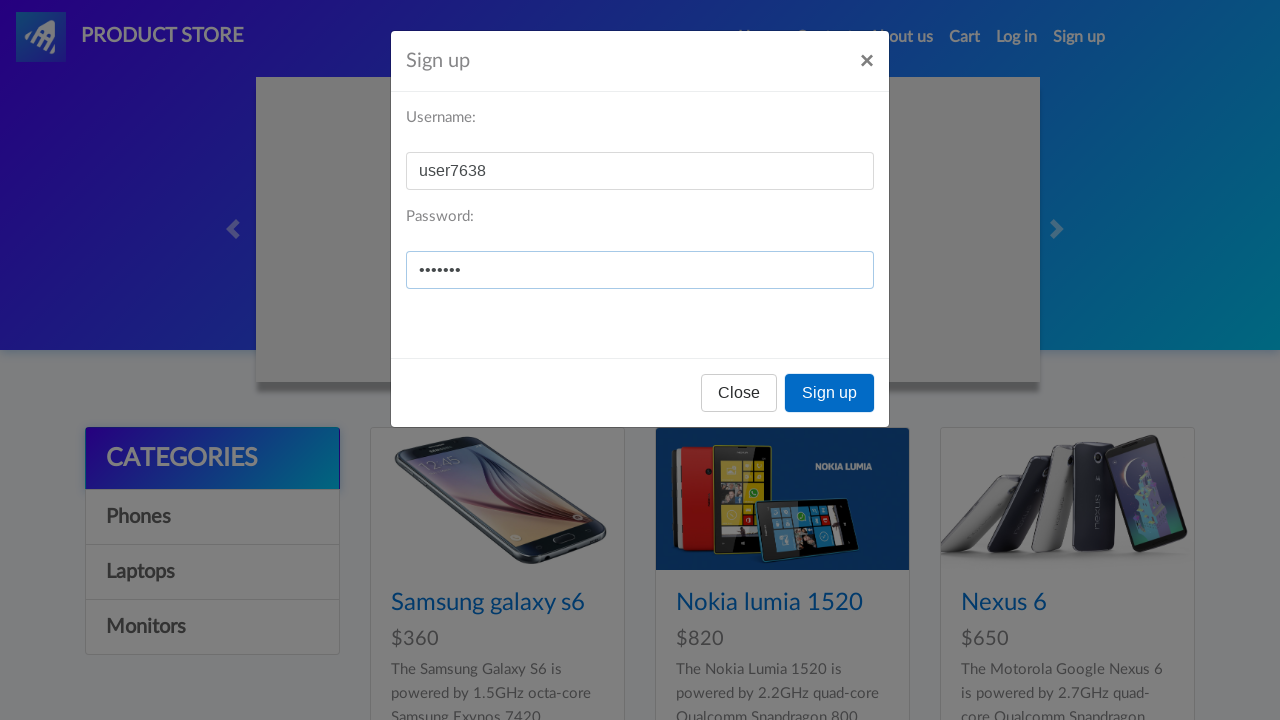

Set up dialog handler to accept alerts
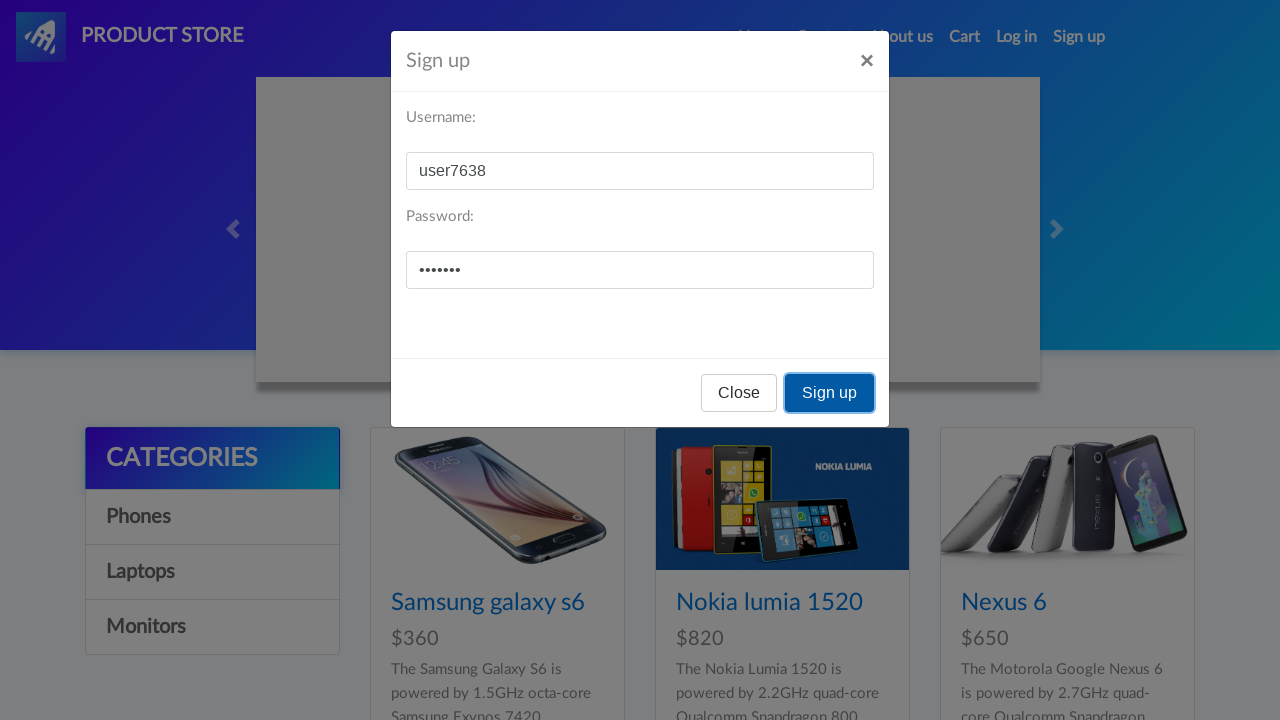

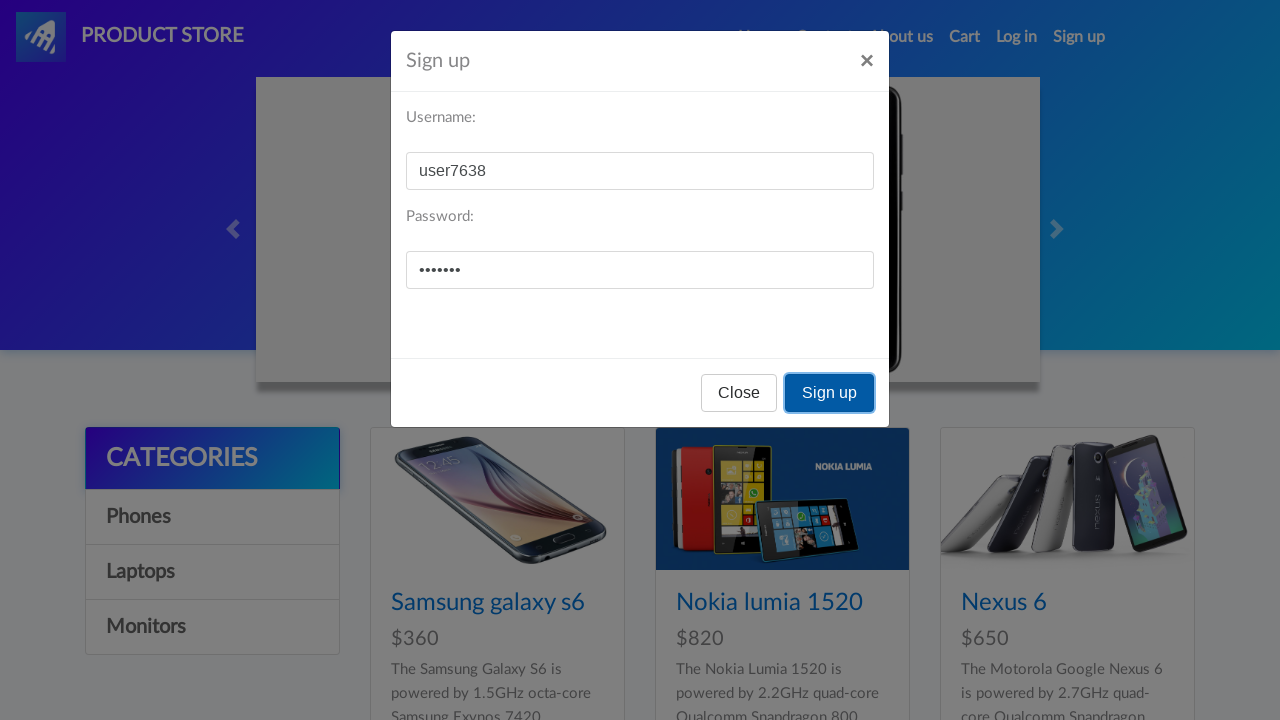